Tests file upload functionality by selecting a file using the file input element on a file upload page

Starting URL: https://the-internet.herokuapp.com/upload

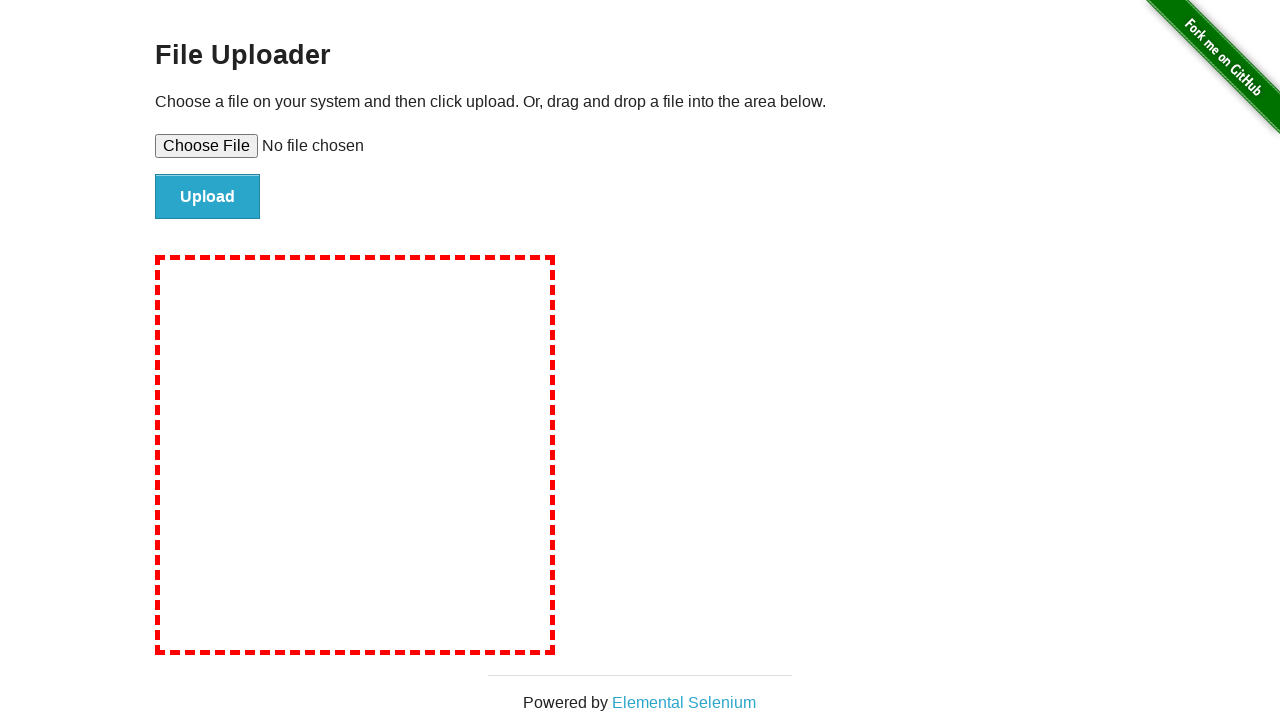

Created temporary test file for upload
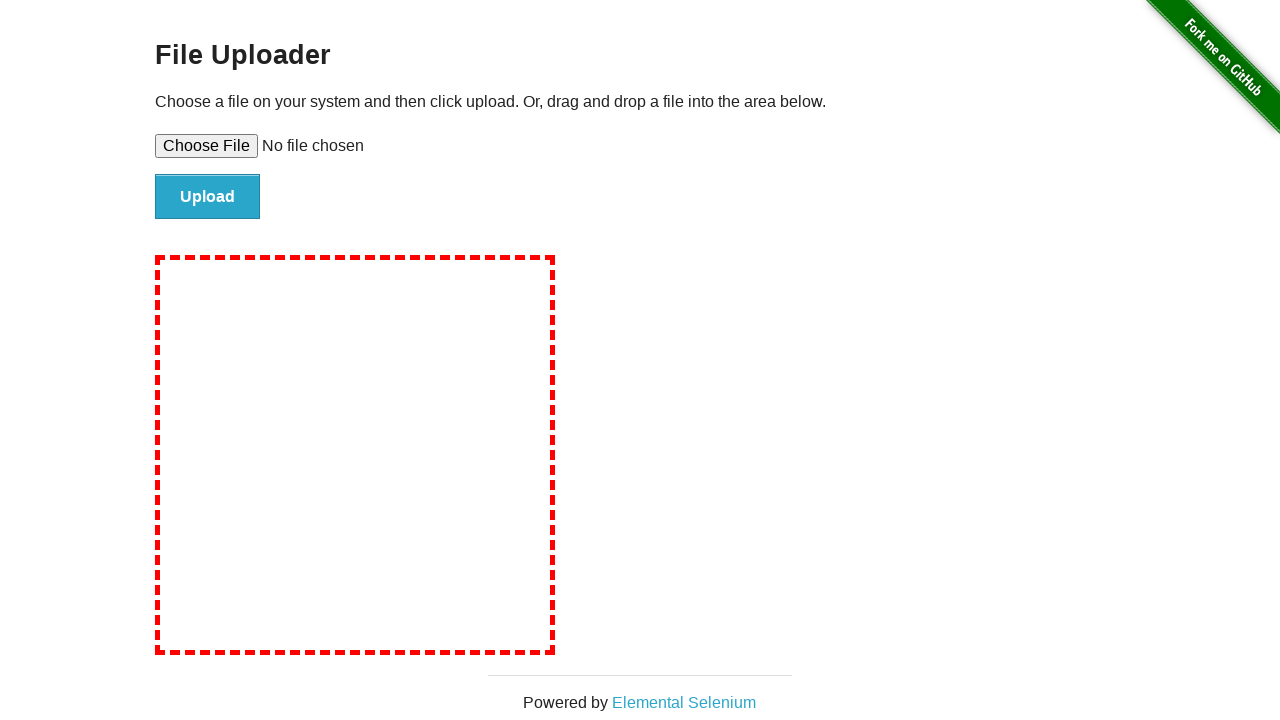

Selected test file in file upload input element
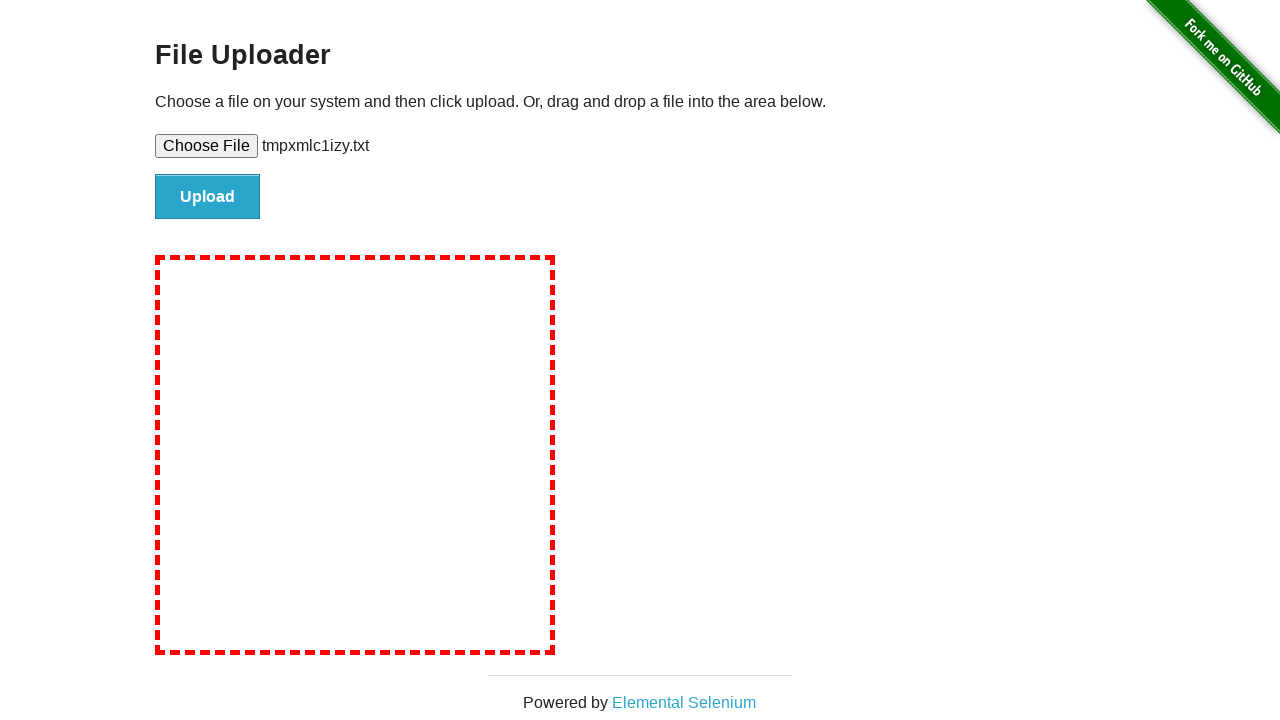

Clicked upload button to submit file at (208, 197) on #file-submit
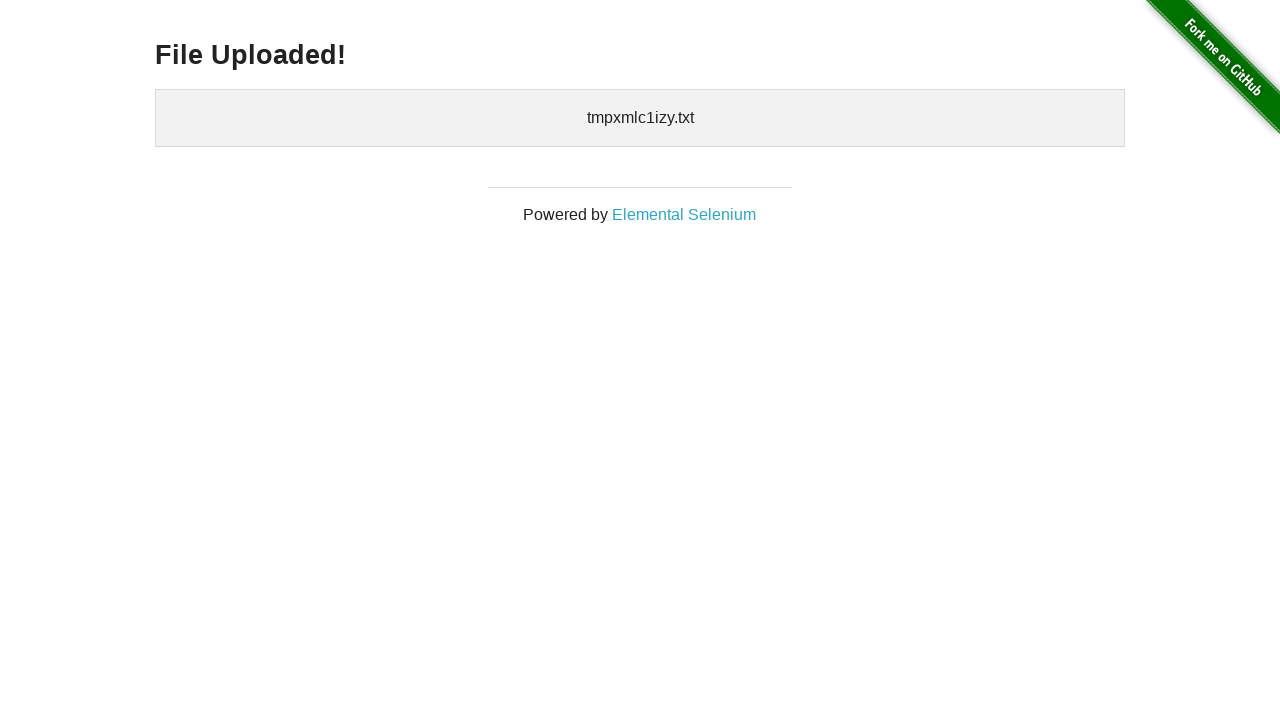

Upload confirmation message appeared
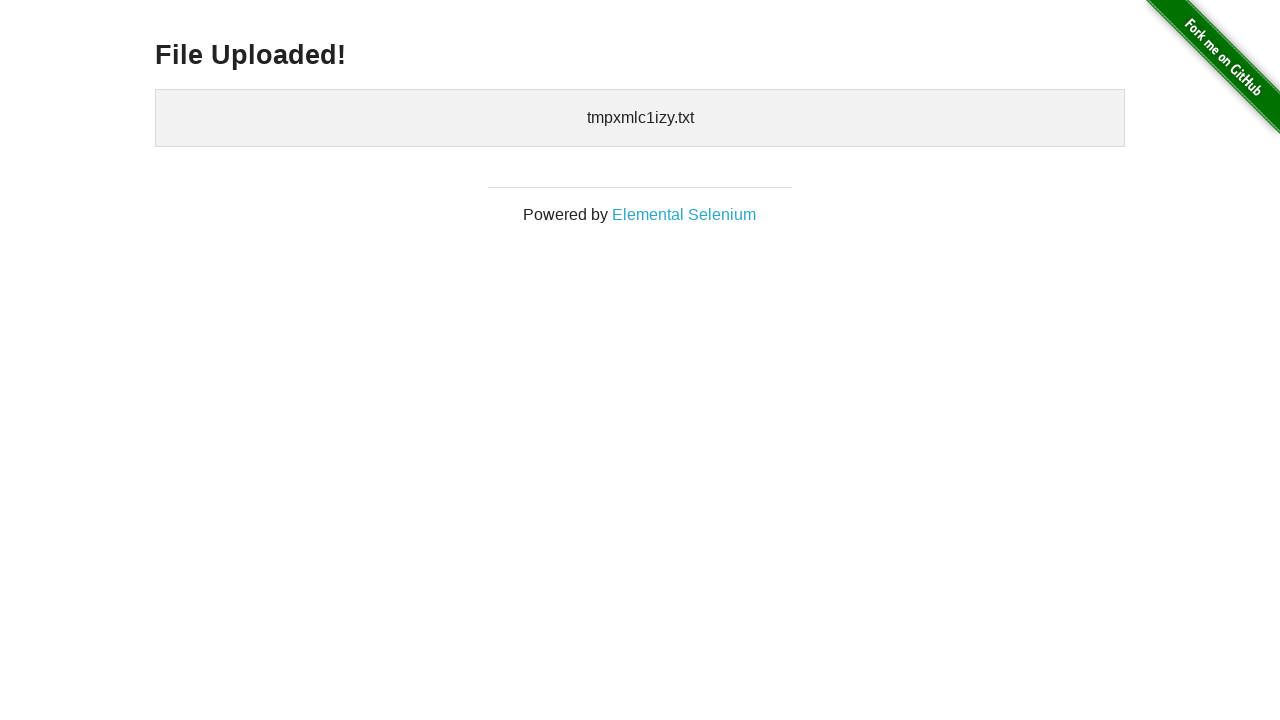

Cleaned up temporary test file
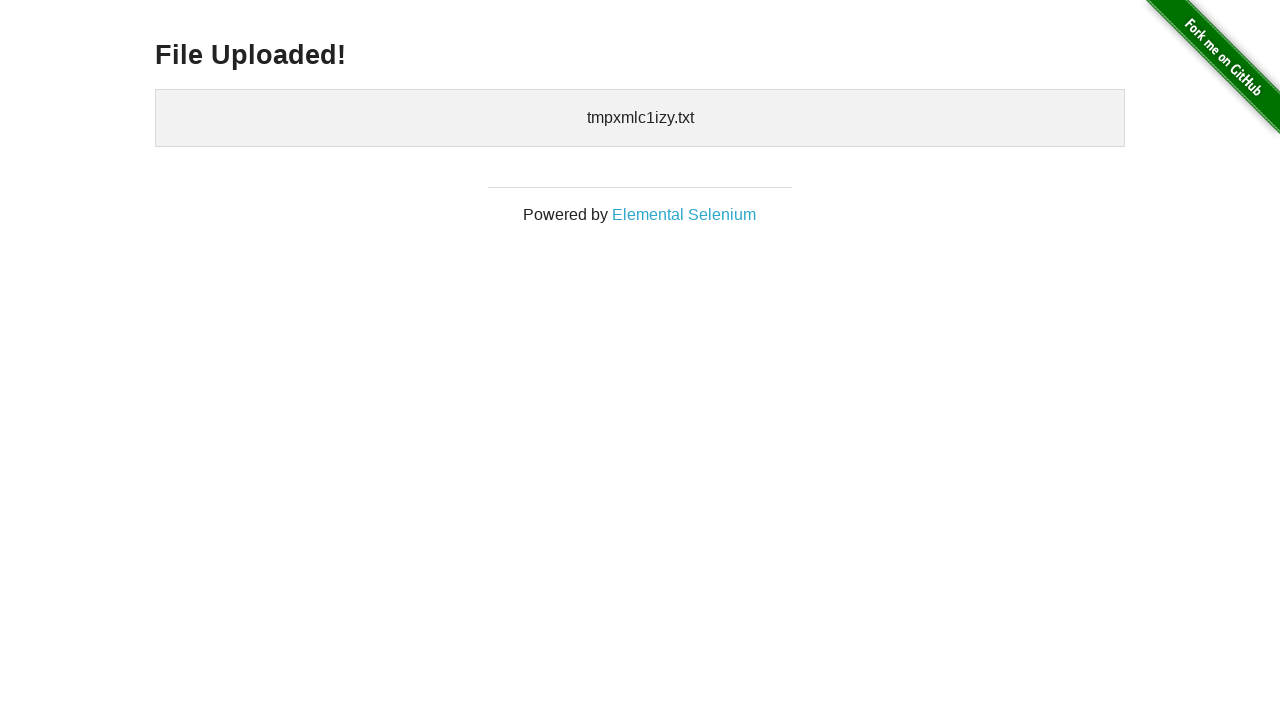

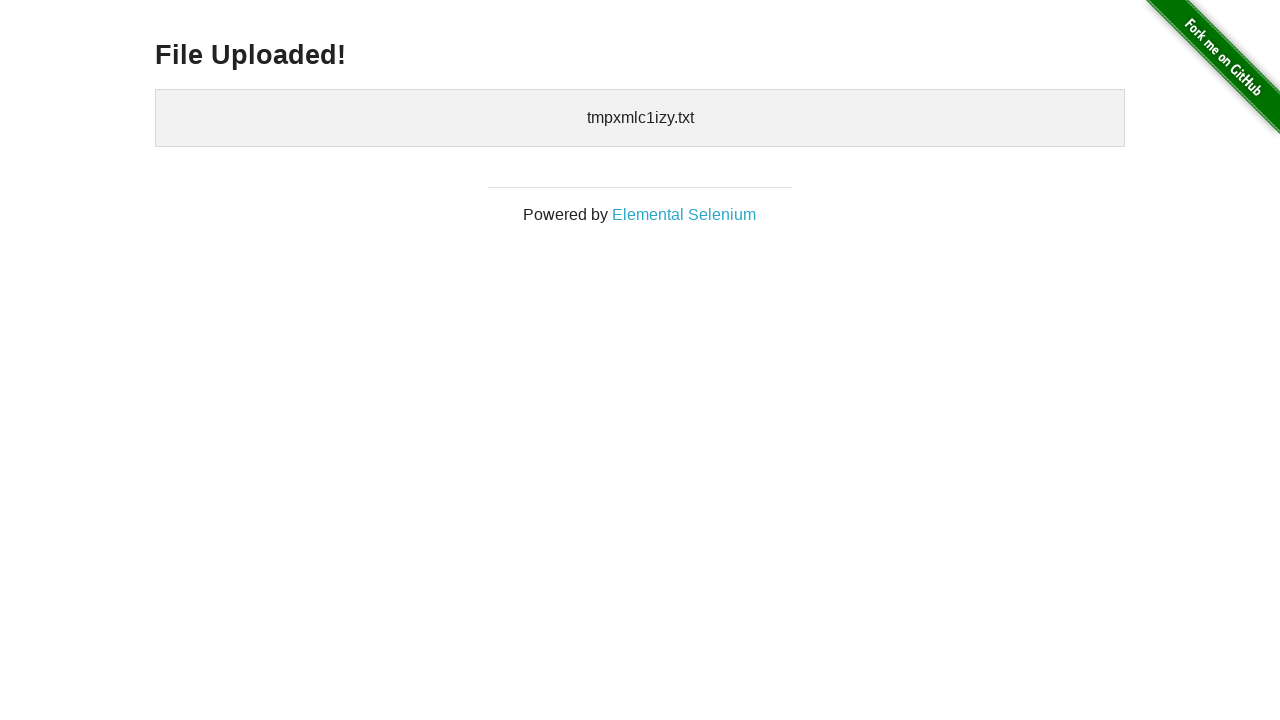